Navigates through multiple pages of a quotes website by clicking the "Next" button to paginate through 5 pages of quotes

Starting URL: http://quotes.toscrape.com/

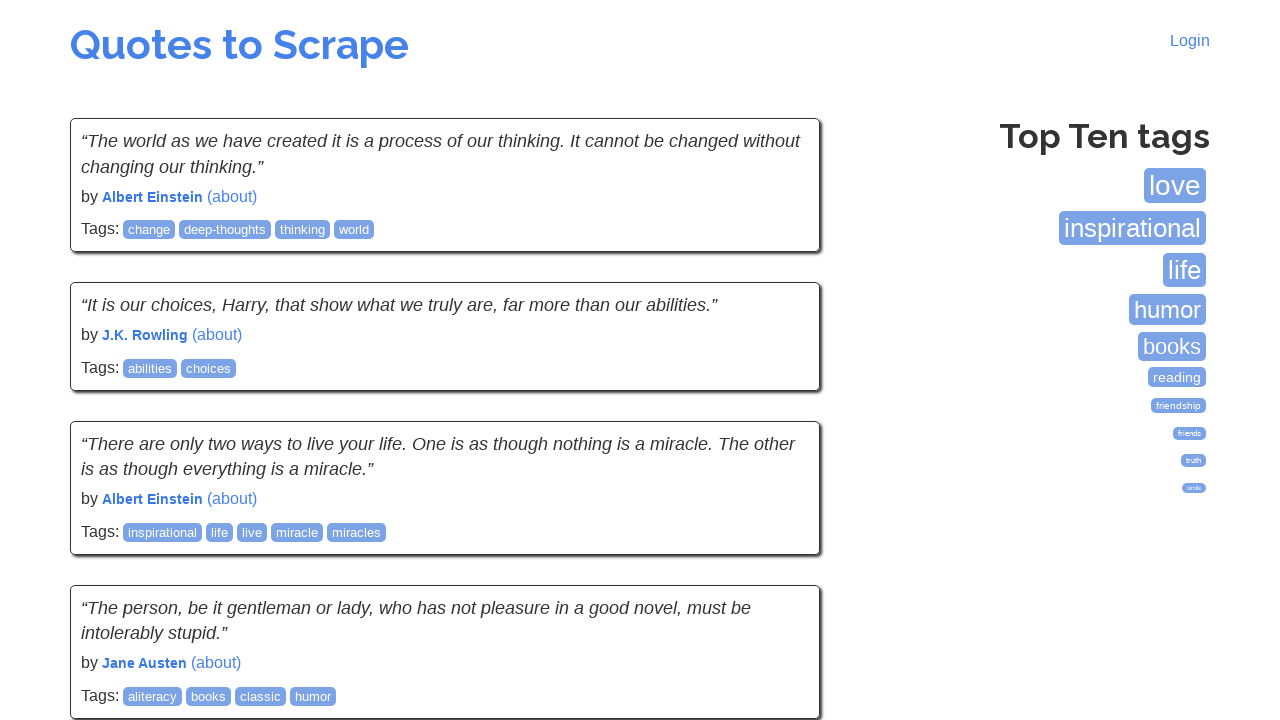

Initial quotes page loaded and span.text selector found
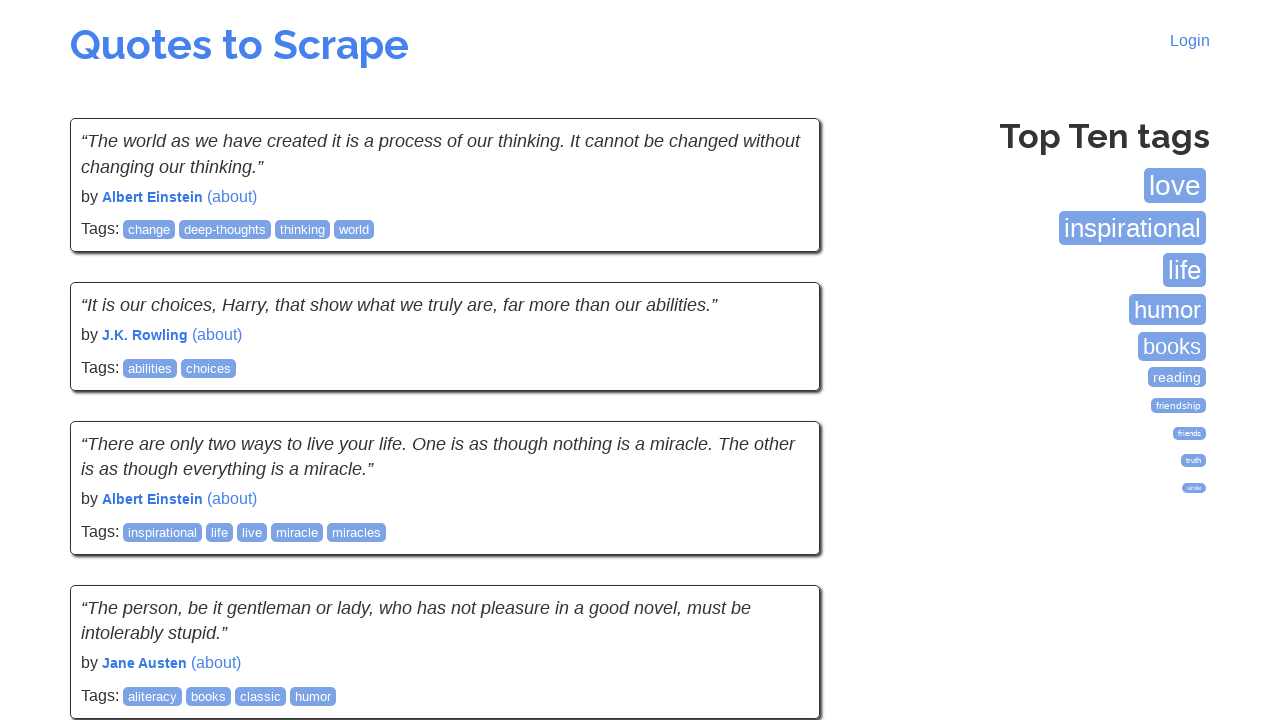

Clicked 'Next' button to navigate to page 2 at (778, 542) on a:has-text('Next')
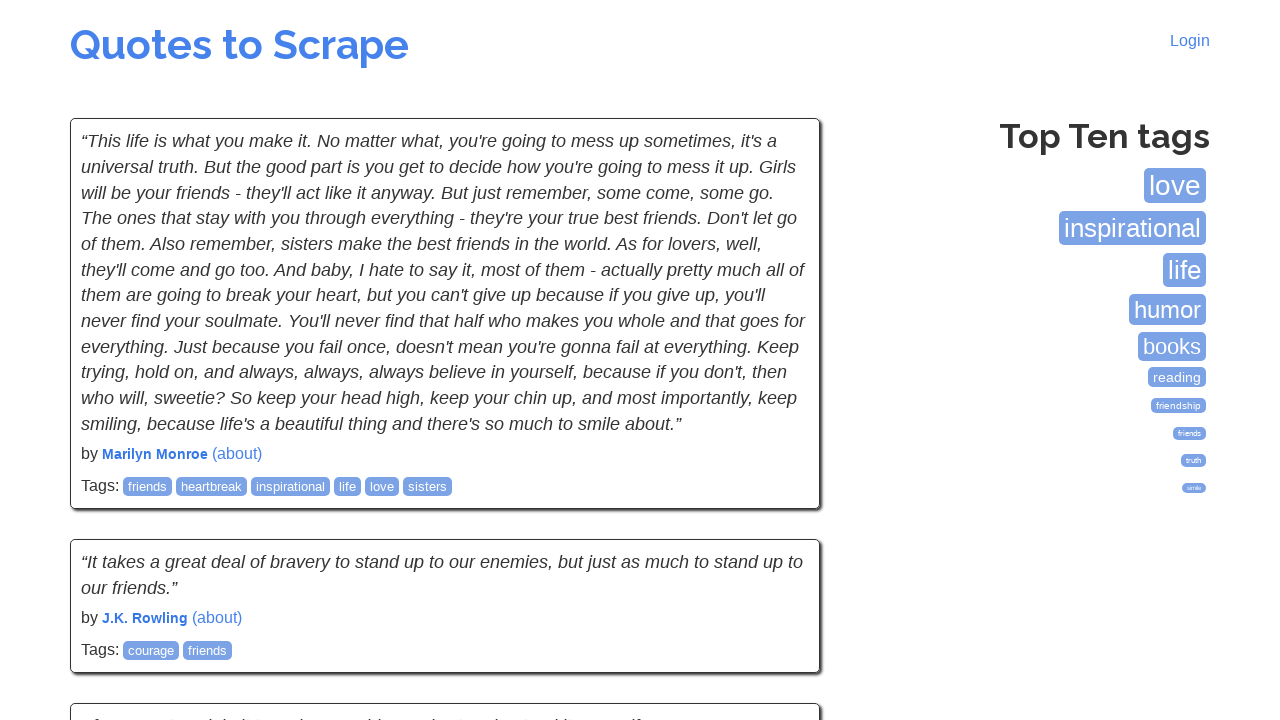

Page 2 quotes loaded successfully
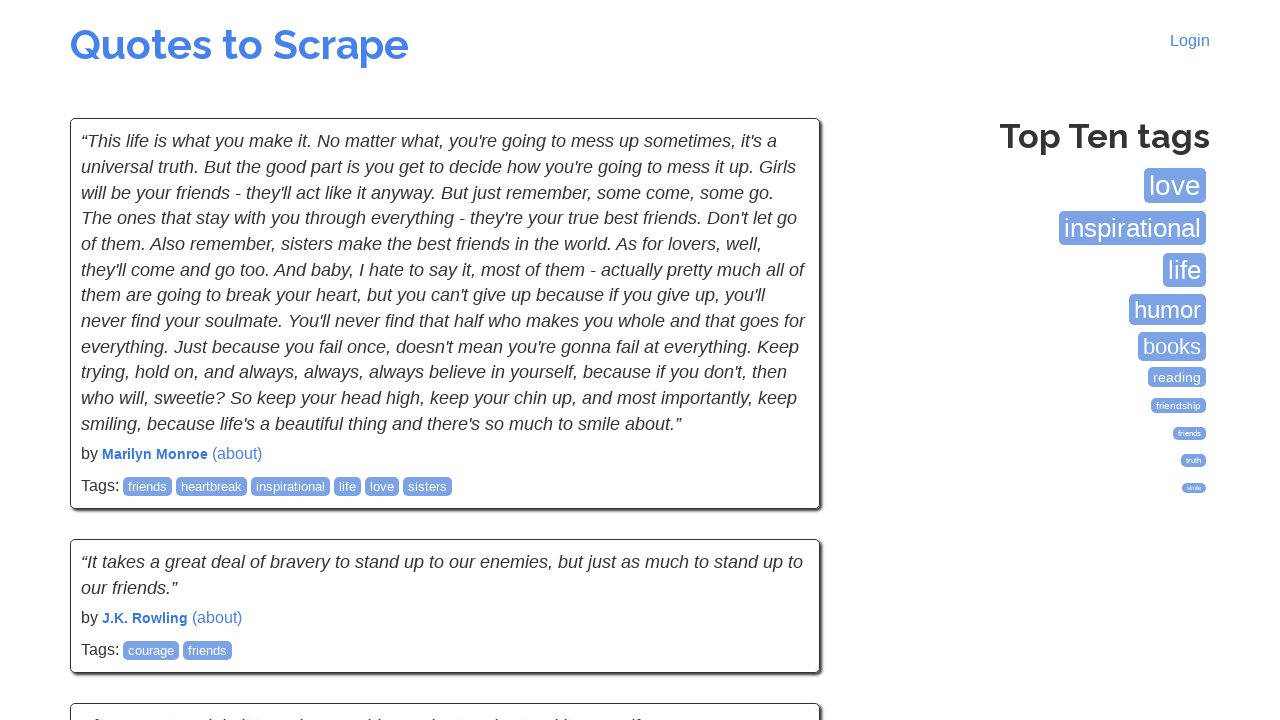

Clicked 'Next' button to navigate to page 3 at (778, 542) on a:has-text('Next')
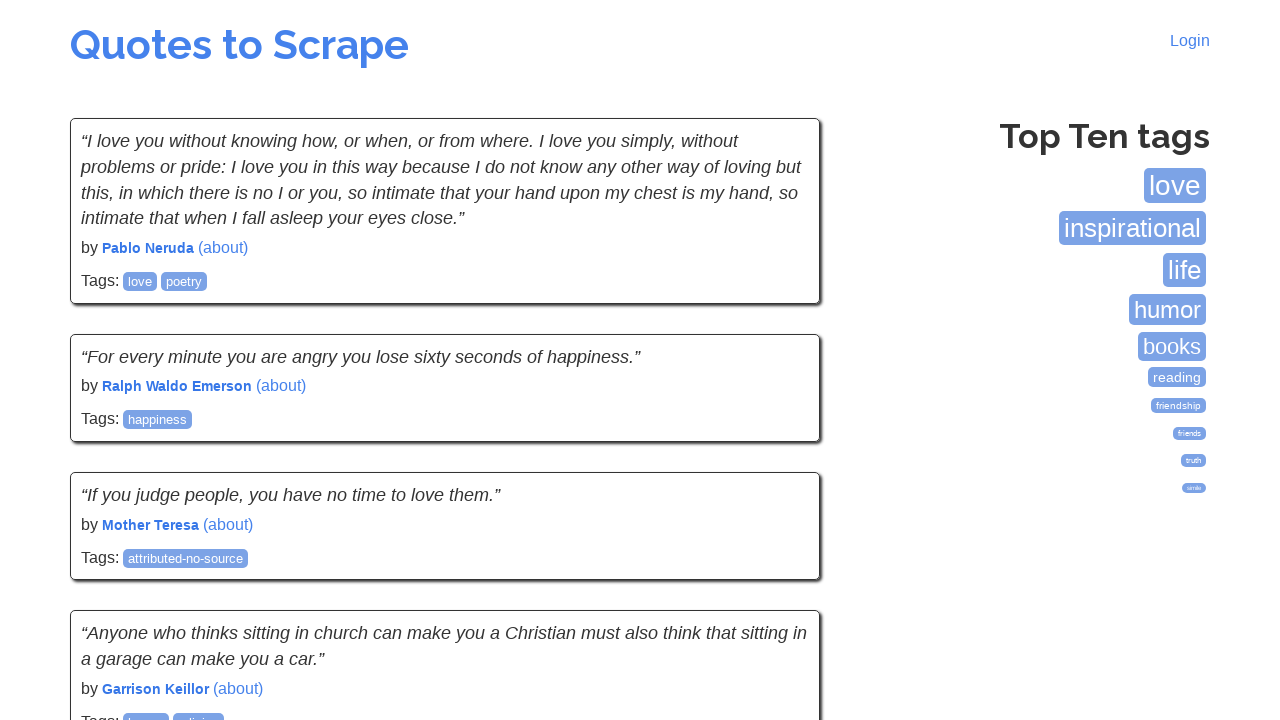

Page 3 quotes loaded successfully
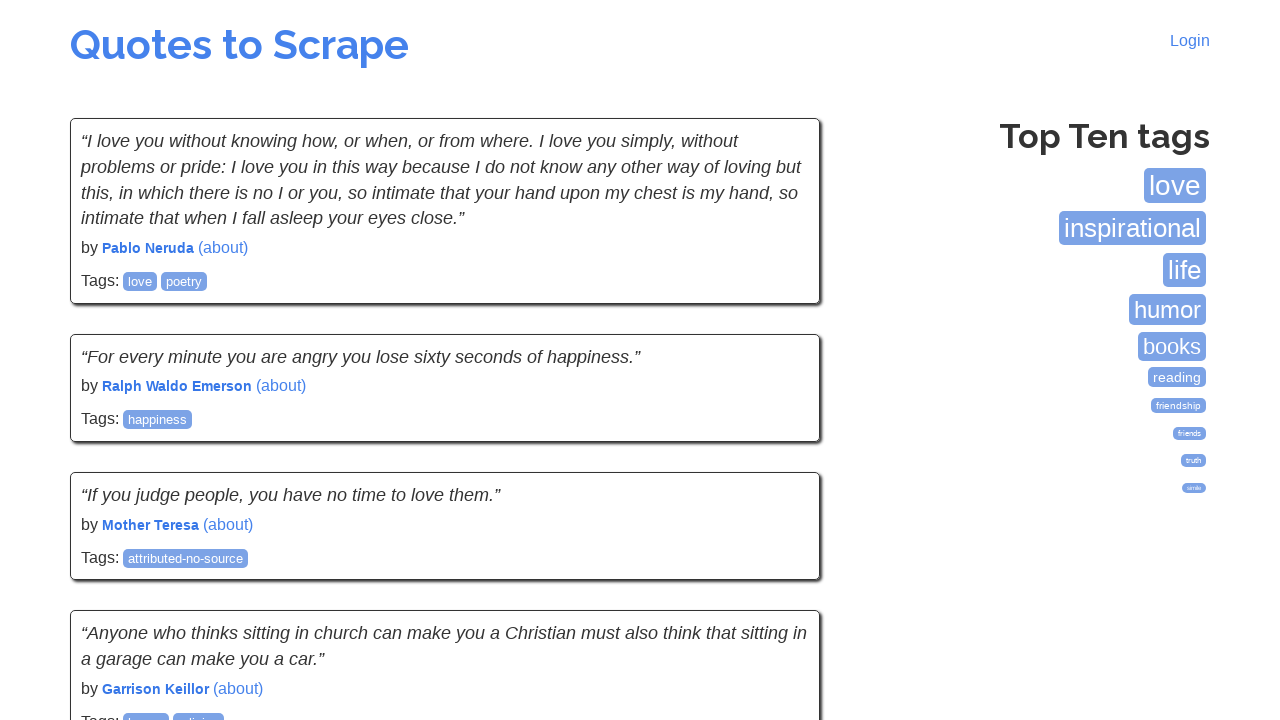

Clicked 'Next' button to navigate to page 4 at (778, 542) on a:has-text('Next')
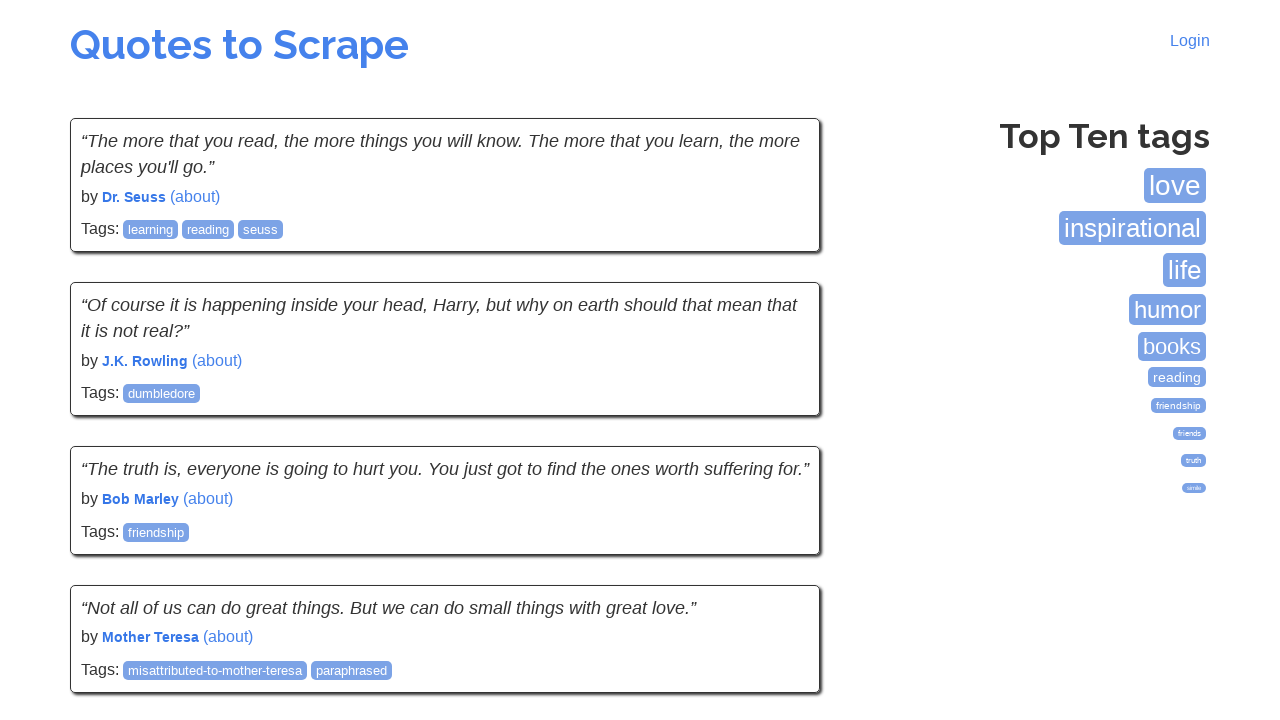

Page 4 quotes loaded successfully
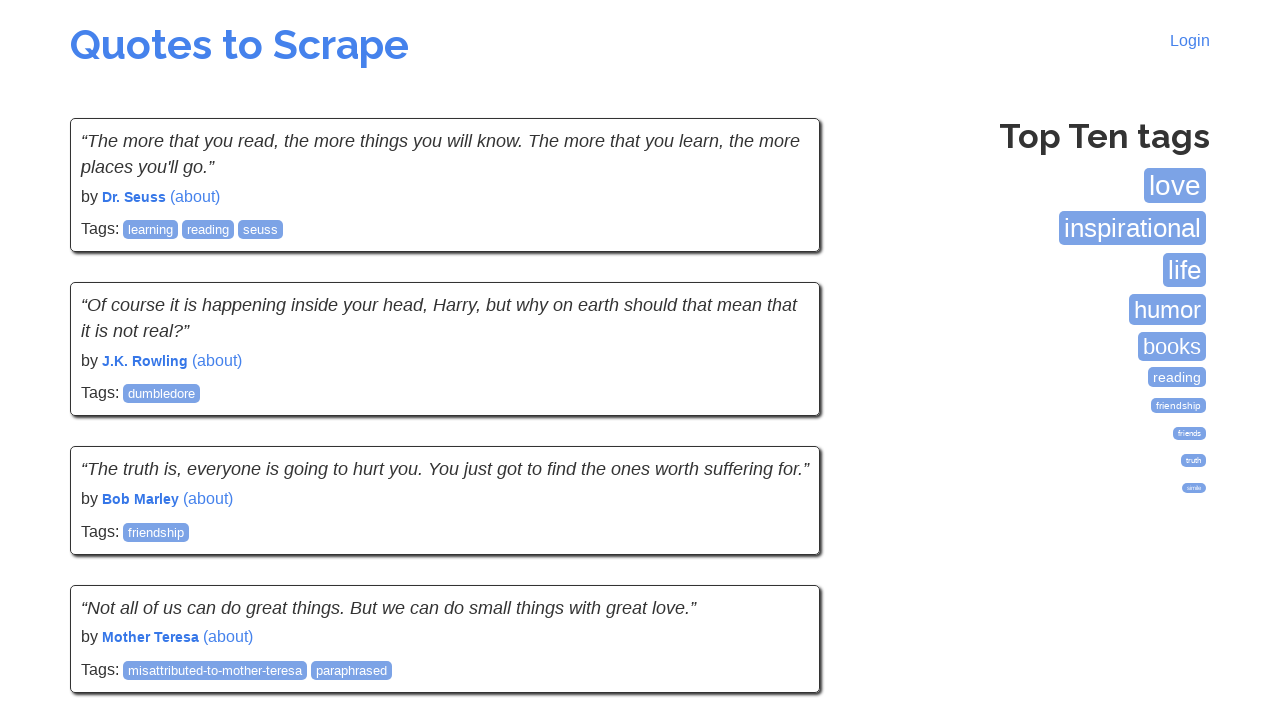

Clicked 'Next' button to navigate to page 5 at (778, 542) on a:has-text('Next')
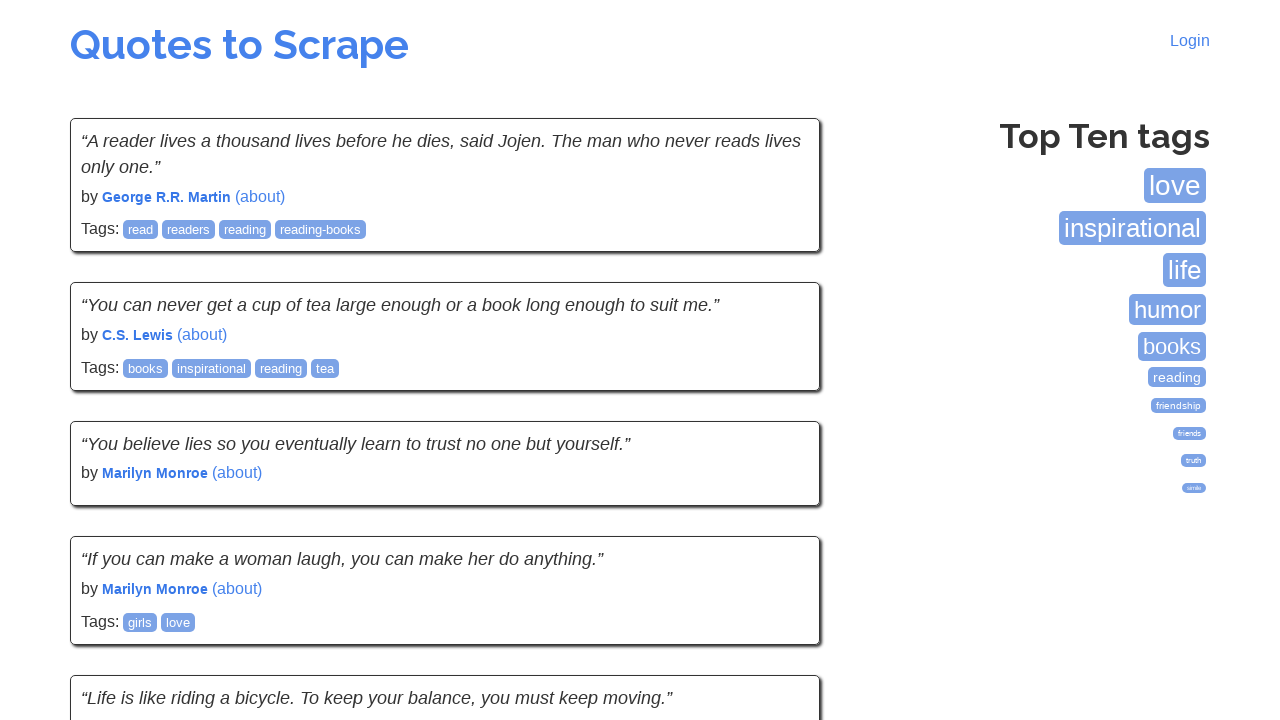

Page 5 quotes loaded successfully
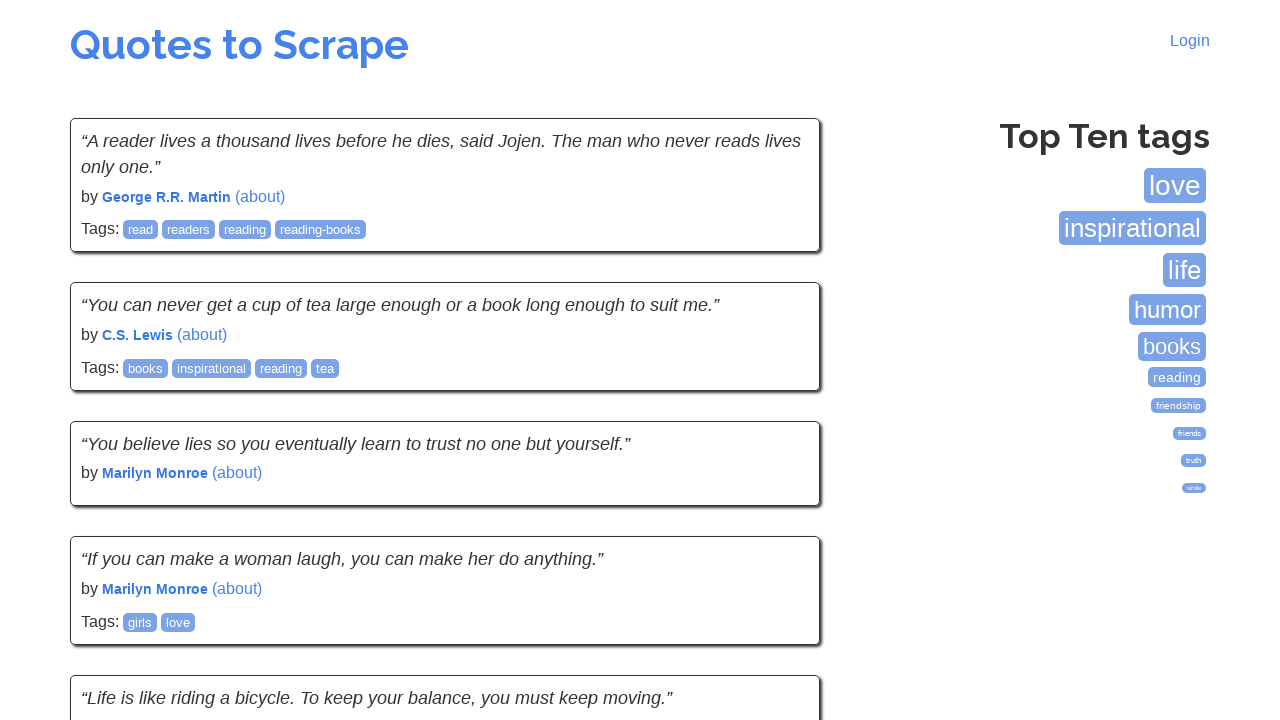

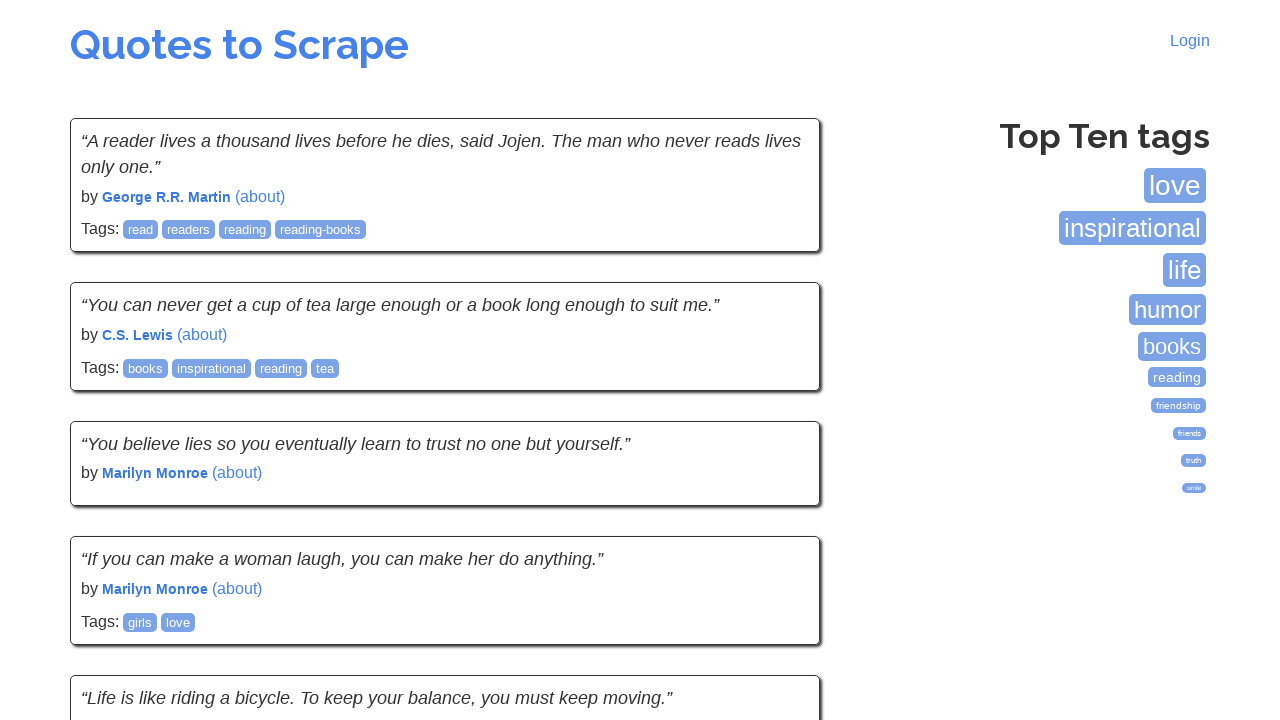